Tests drag and drop functionality on jQuery UI demo page by switching to an iframe, dragging an element to a drop target, and then switching back to the main content.

Starting URL: https://jqueryui.com/droppable/

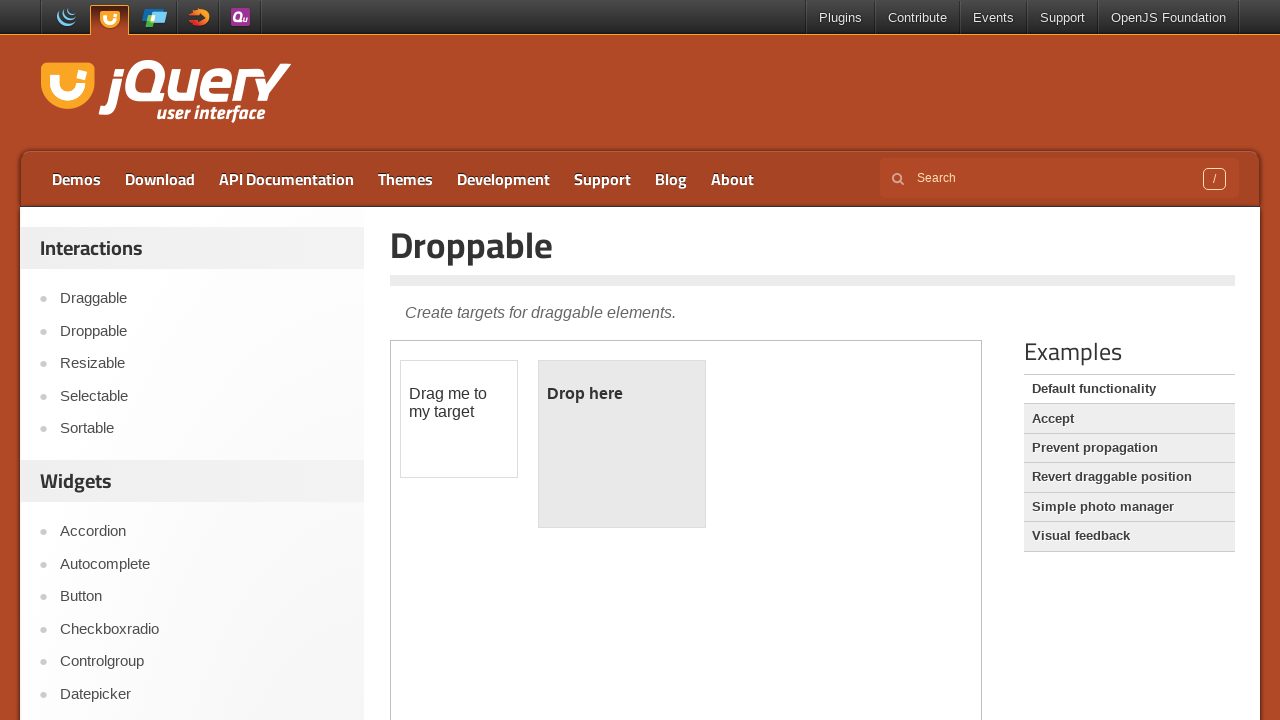

Located the demo iframe containing drag and drop elements
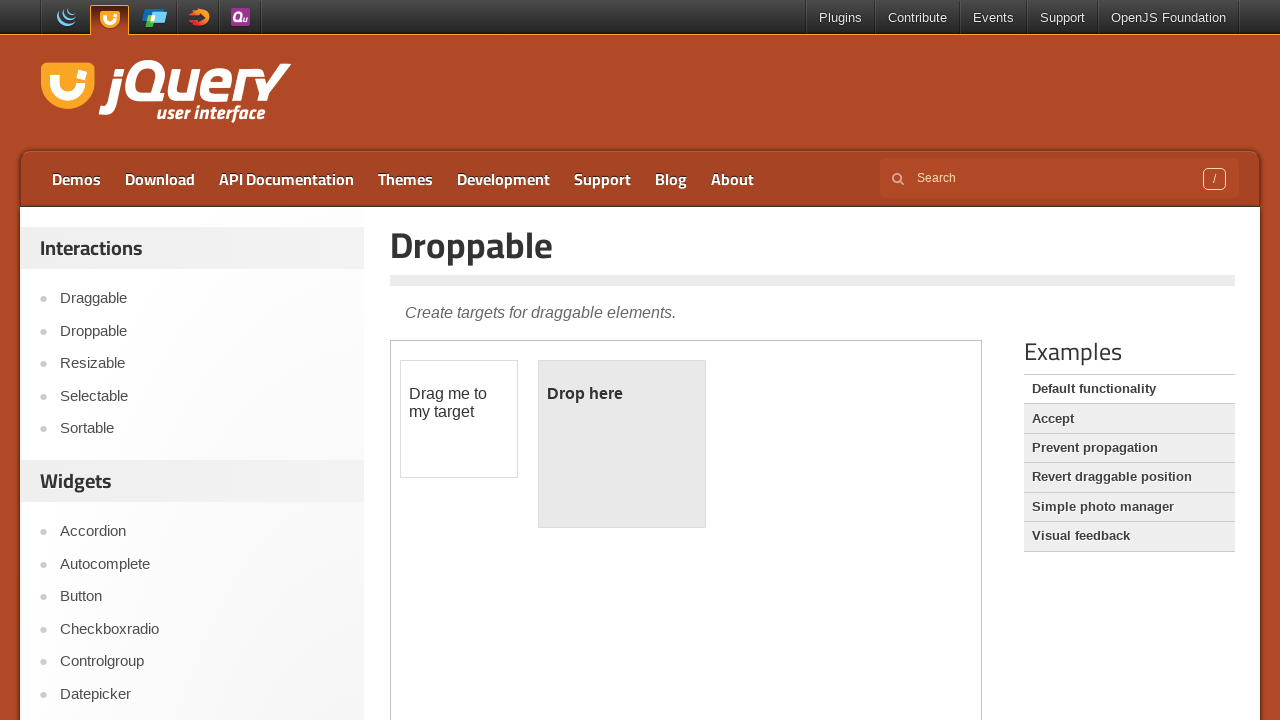

Located the draggable element within the iframe
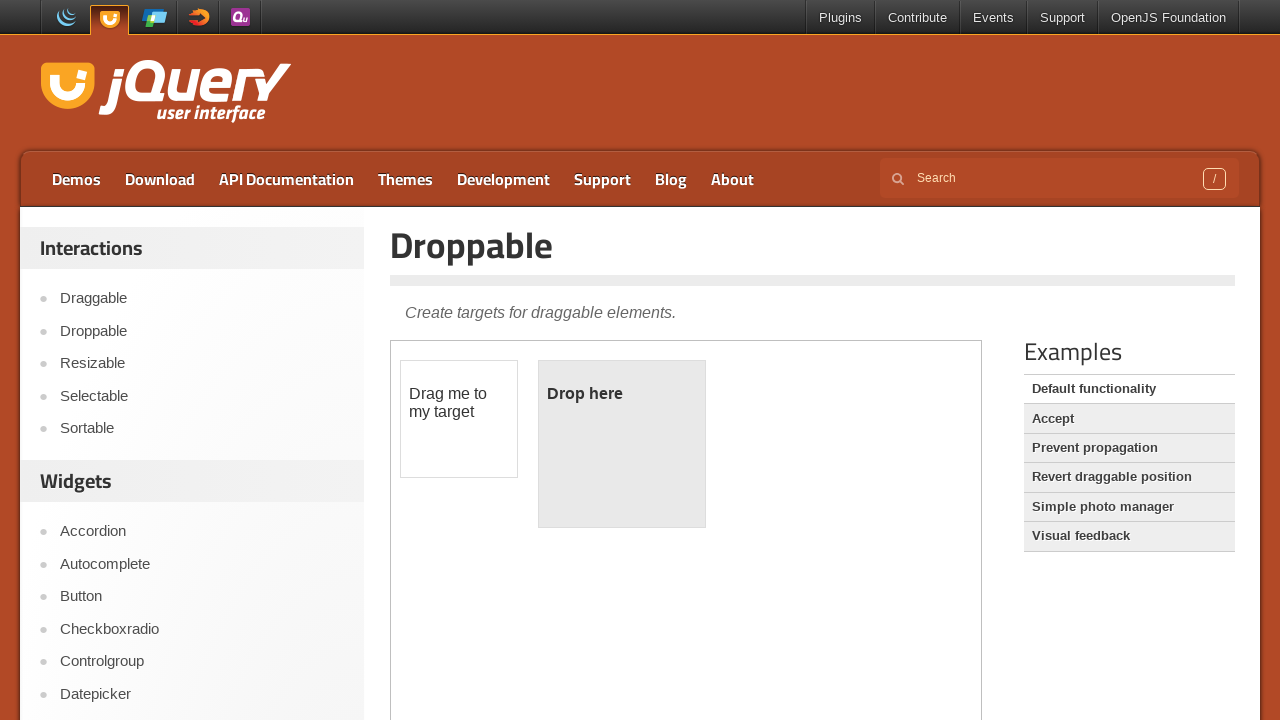

Located the droppable element within the iframe
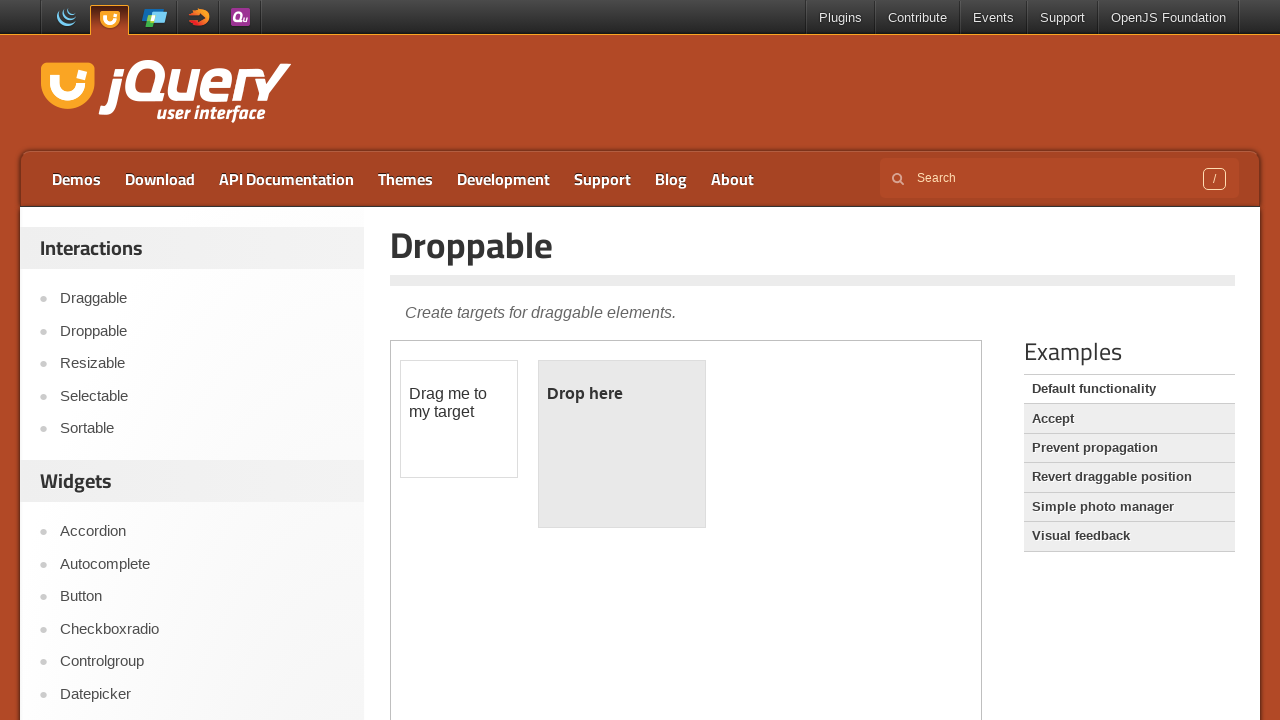

Dragged the draggable element to the droppable target at (622, 444)
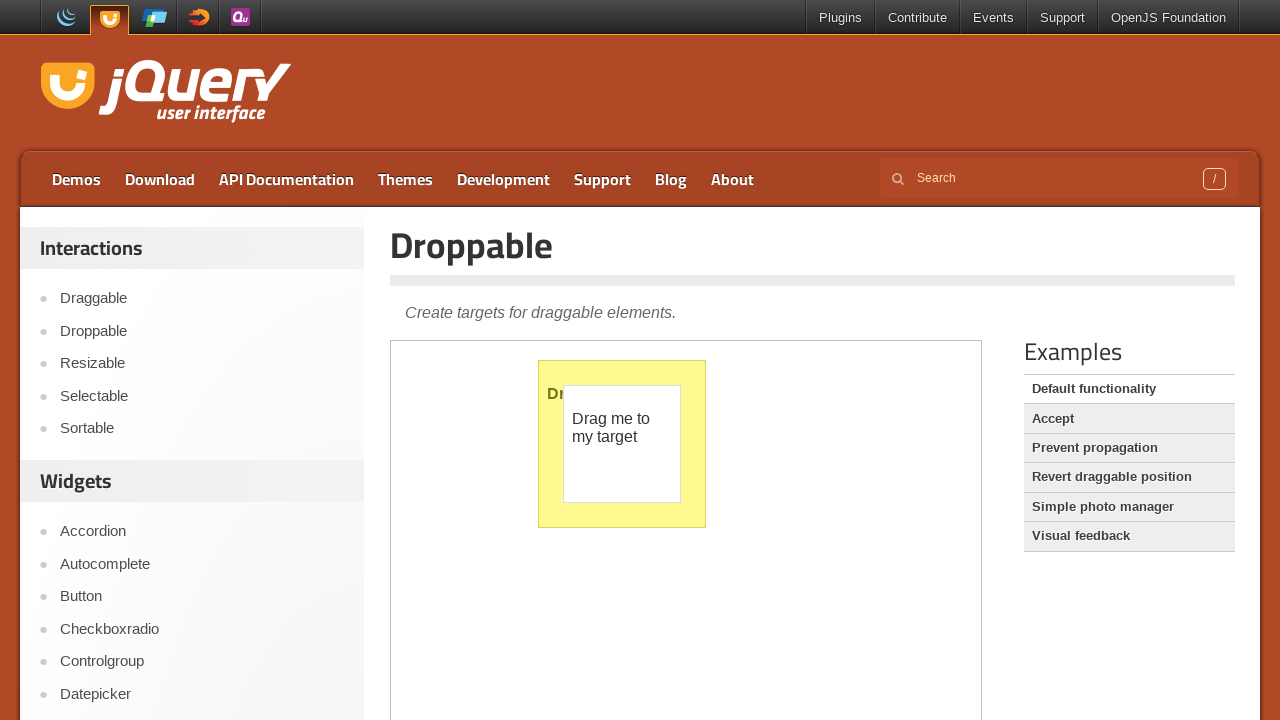

Verified drop was successful - droppable element now displays 'Dropped!' text
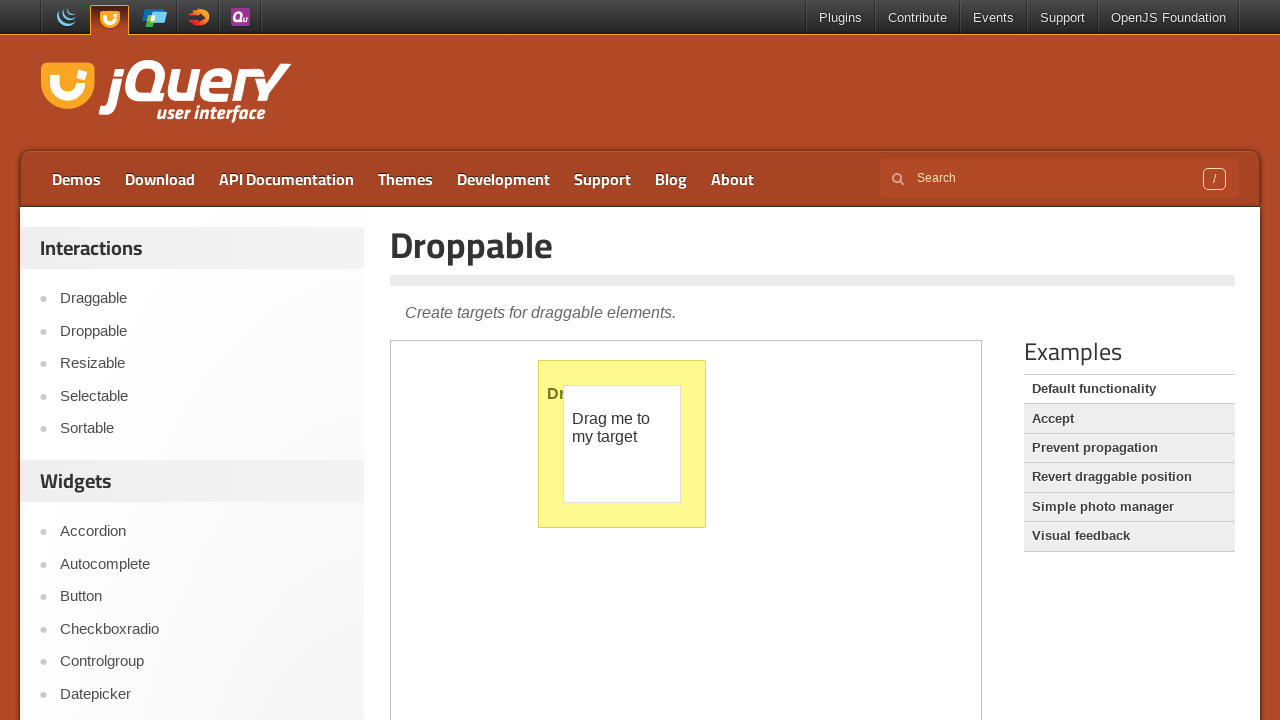

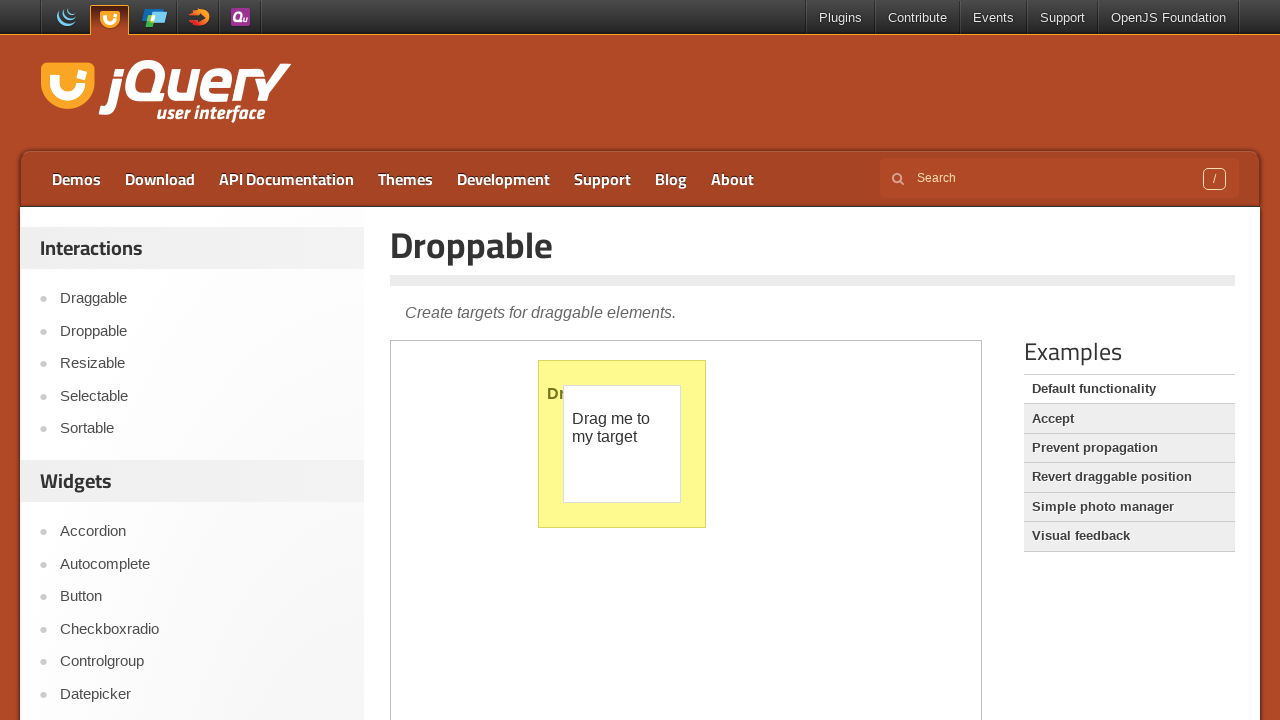